Tests the PF calculator negative scenario by submitting the form without filling any values to verify error handling.

Starting URL: https://www.moneycontrol.com/personal-finance/tools/provident-fund-calculator.html

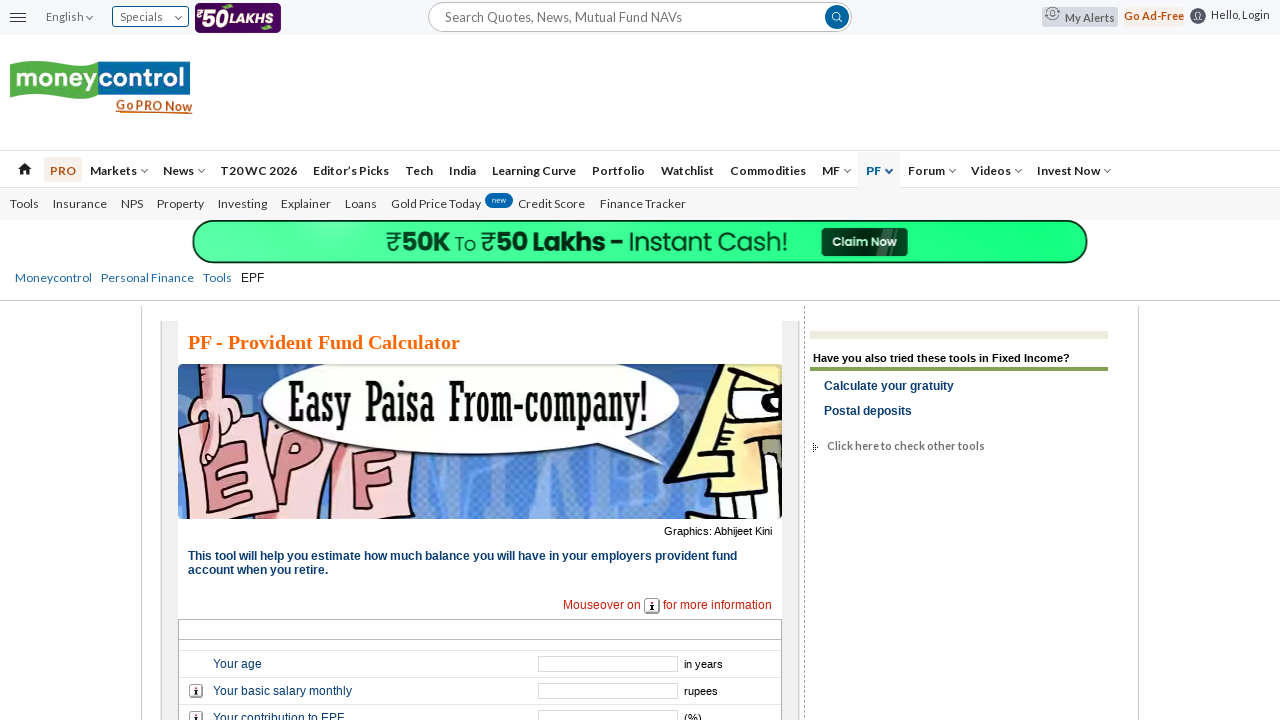

Removed obstructing elements (iframes, ads, popups) from the page
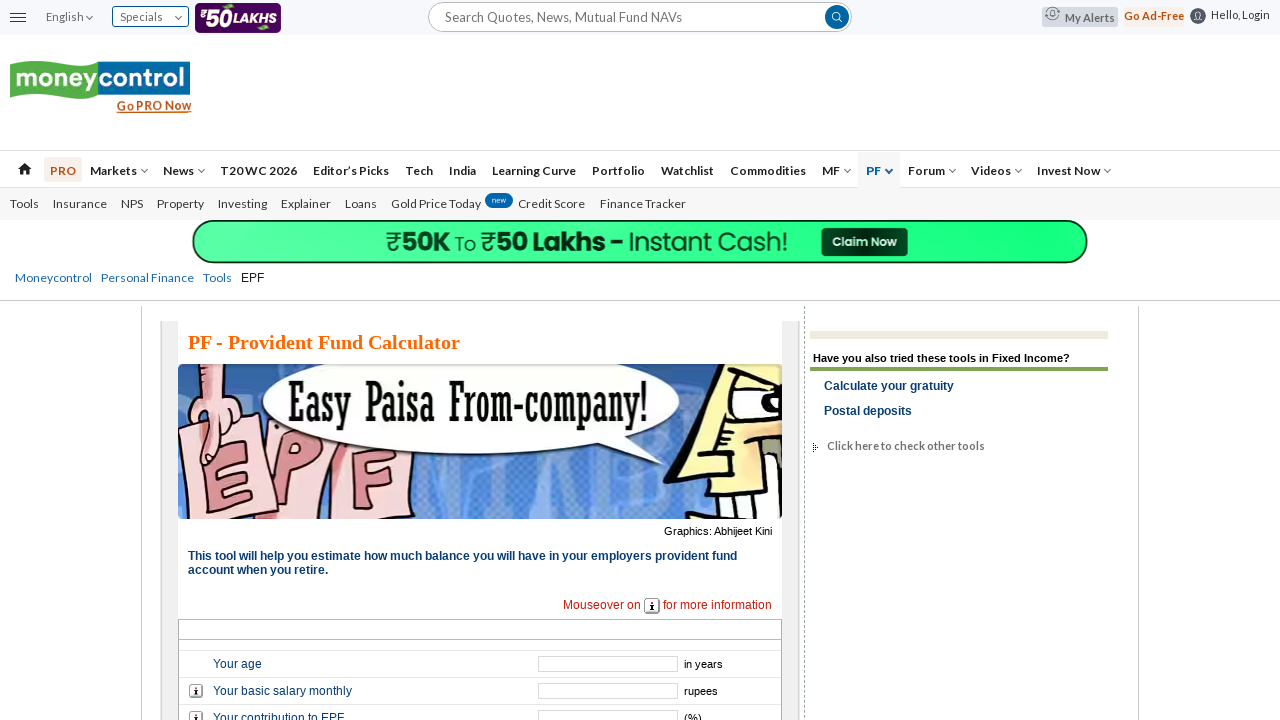

Clicked the calculate button without filling any form values at (480, 361) on img[src='https://images.moneycontrol.com/images/wealth/calculate.gif']
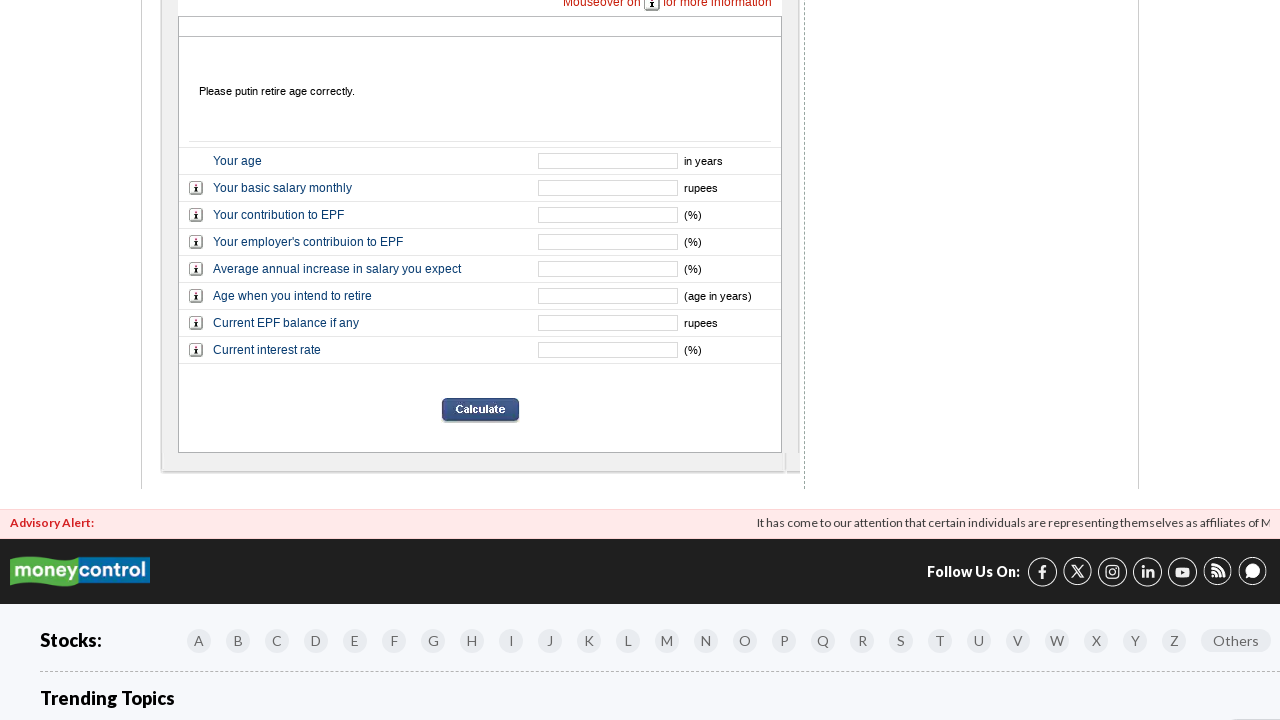

Waited for error messages or validation response to appear
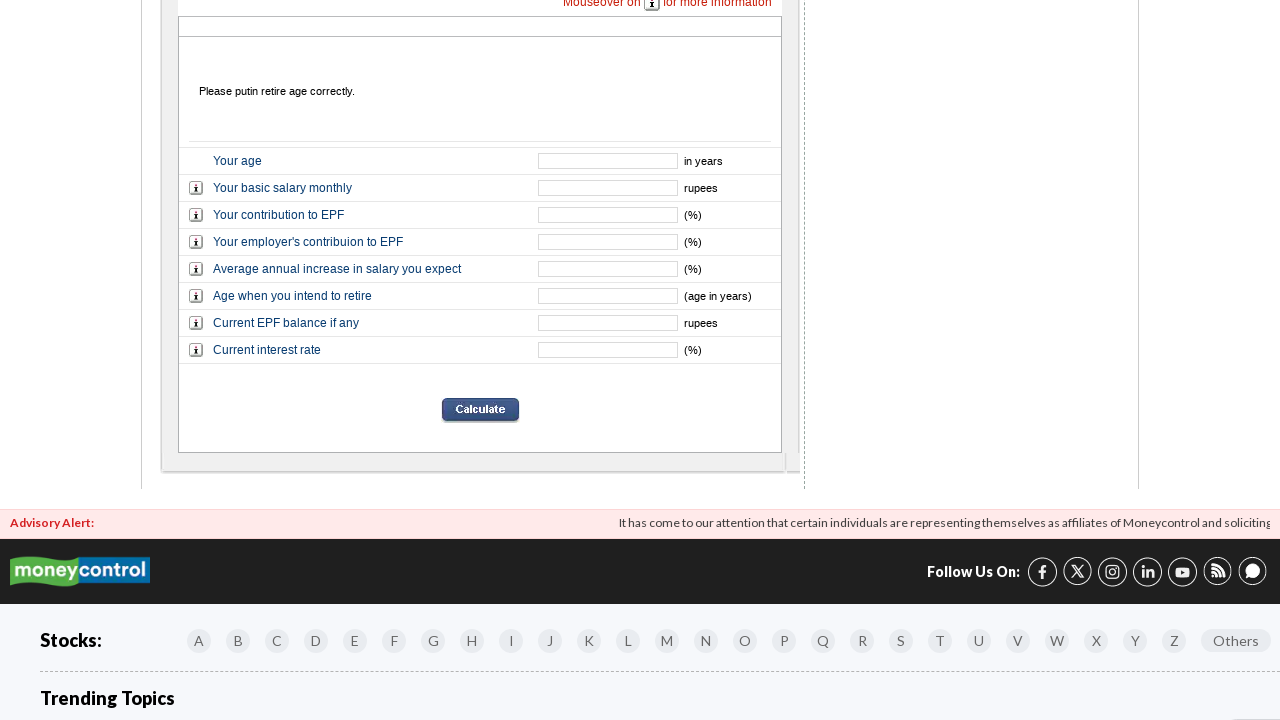

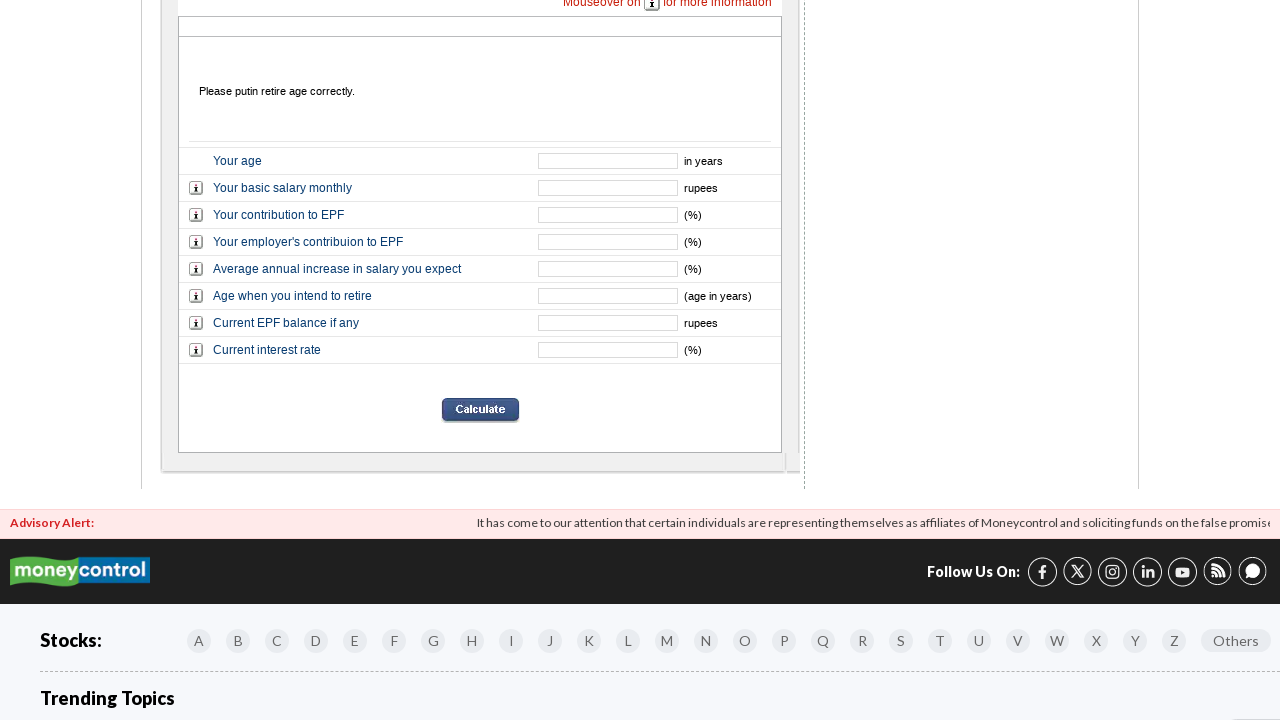